Tests navigation by clicking Shop link and verifying URL changes to products page

Starting URL: https://webshop-agil-testautomatiserare.netlify.app

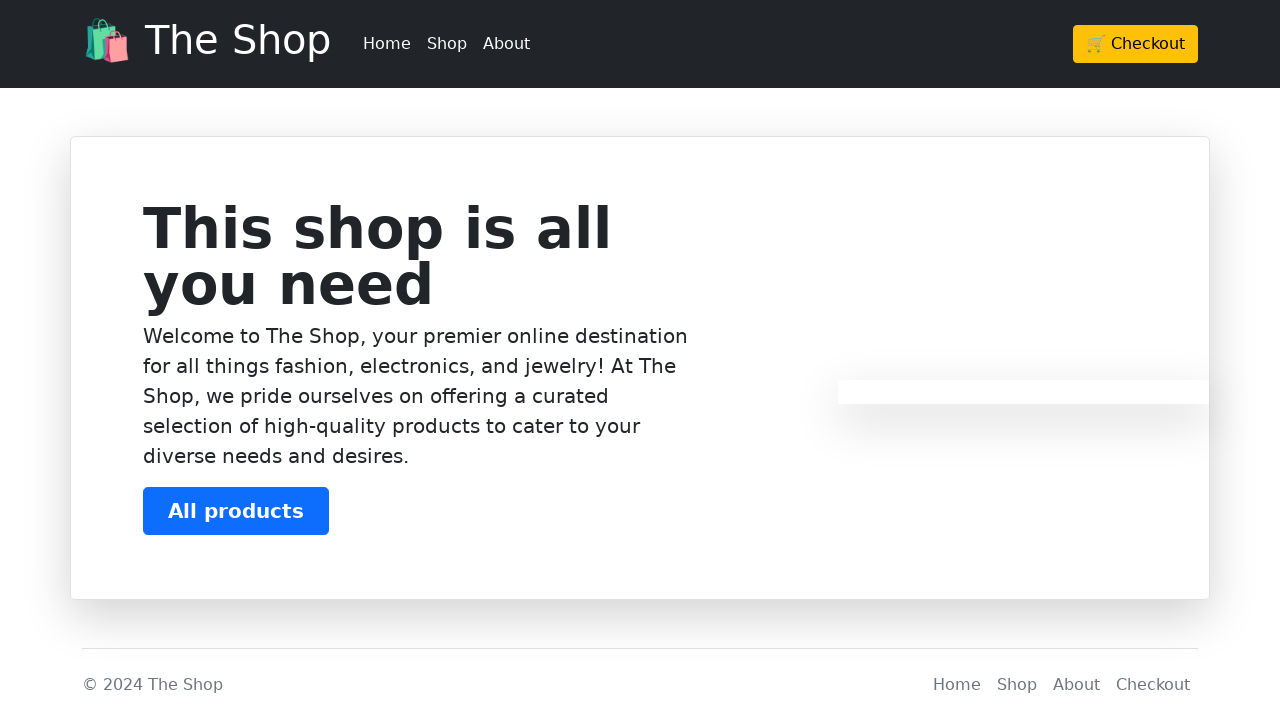

Waited for Shop navigation link in header to be visible
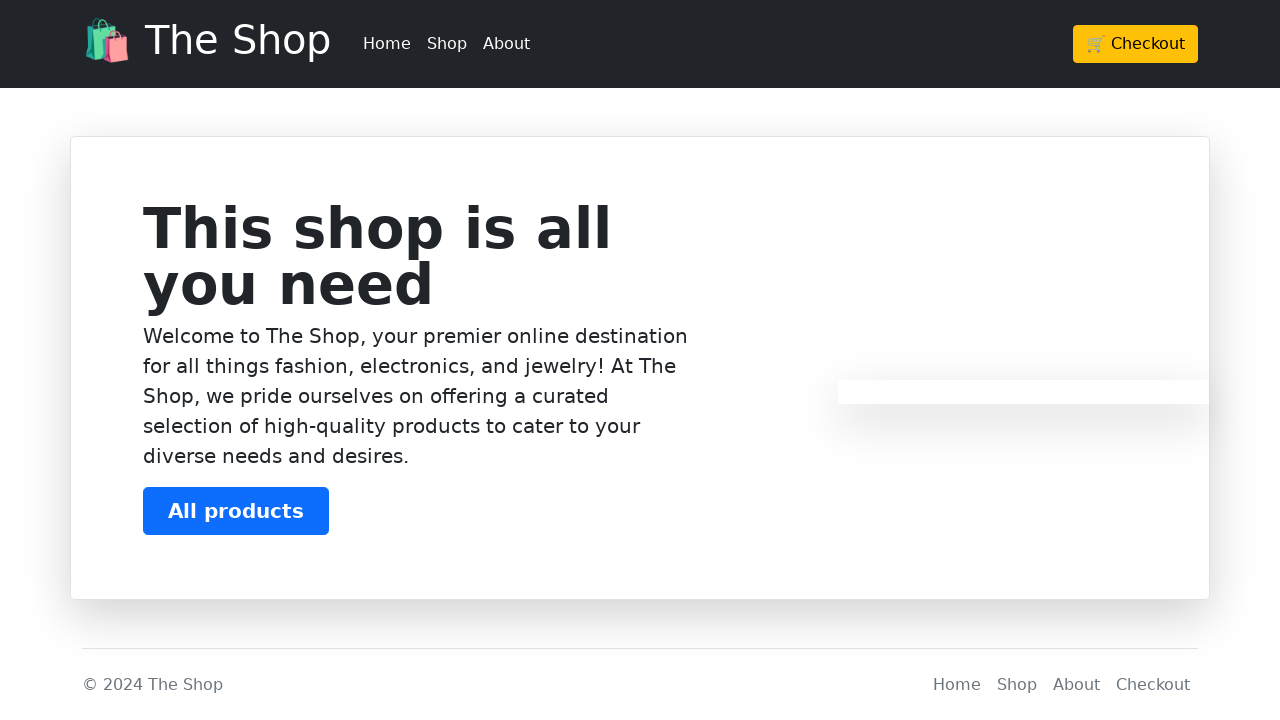

Clicked on Shop navigation link at (447, 44) on header div div ul li:nth-child(2)
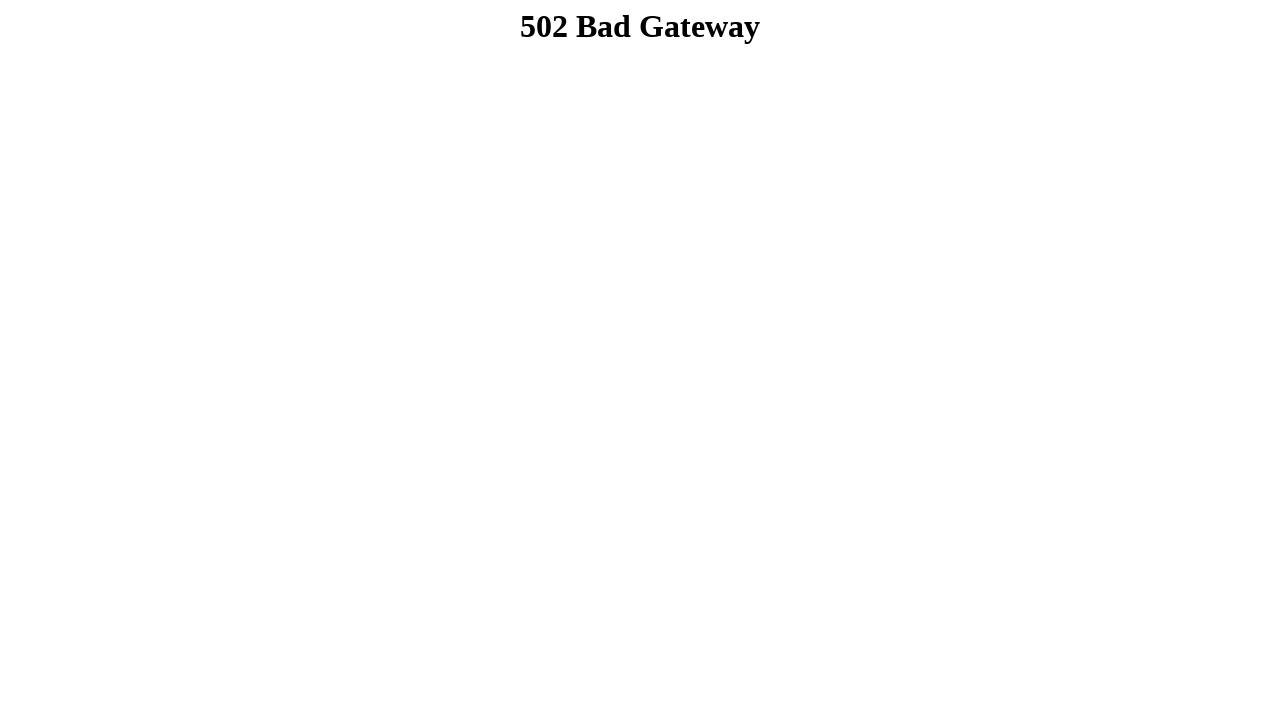

Verified URL changed to products page
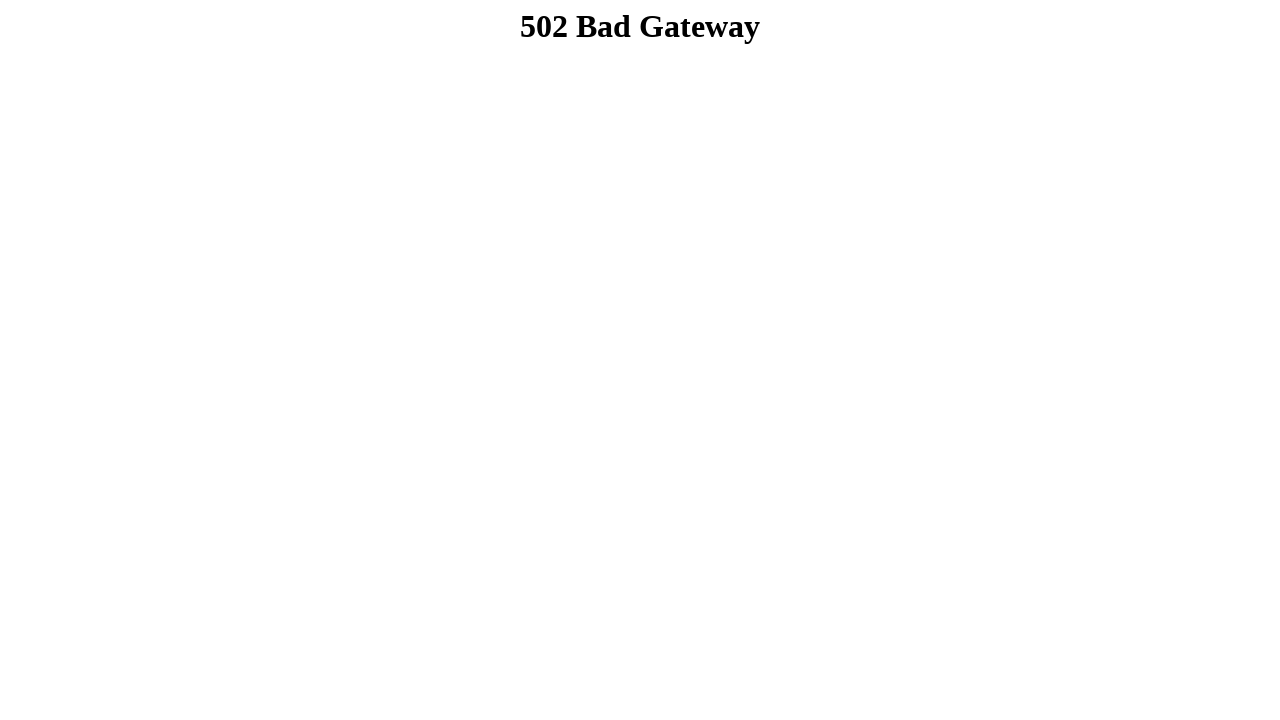

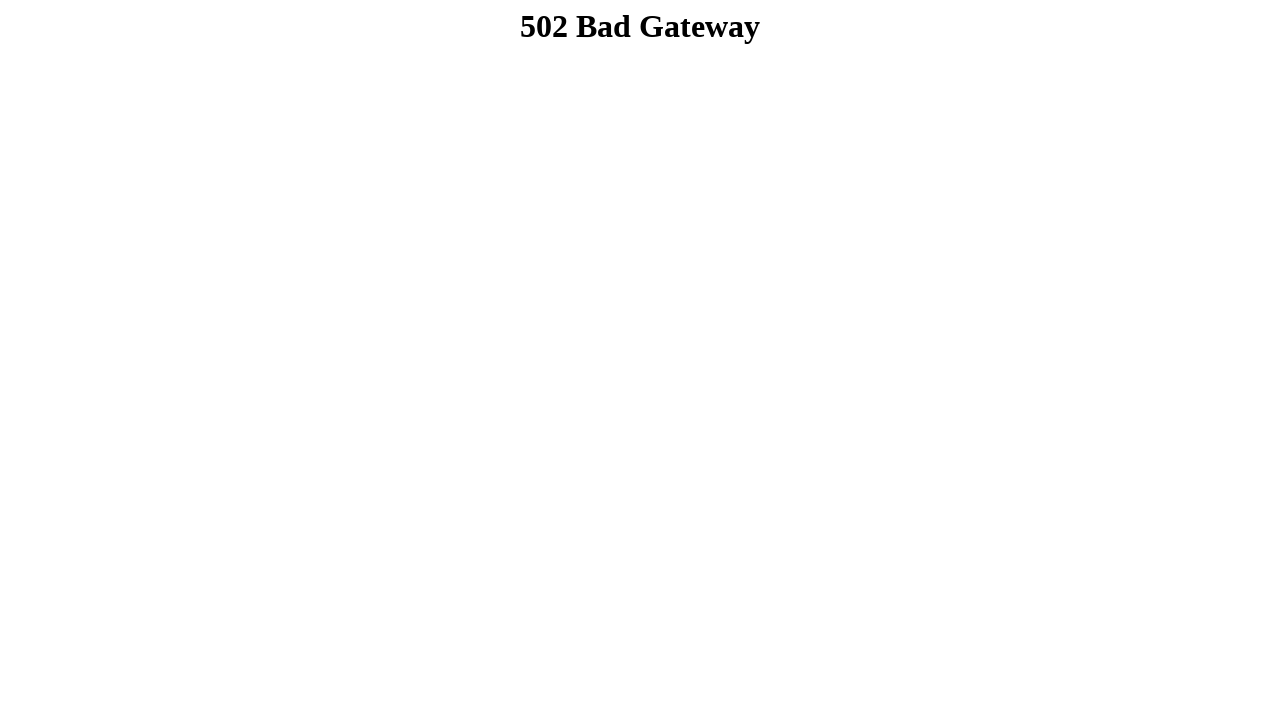